Navigates to the password reset form and validates that the form elements are displayed correctly

Starting URL: https://opensource-demo.orangehrmlive.com/web/index.php/auth/login

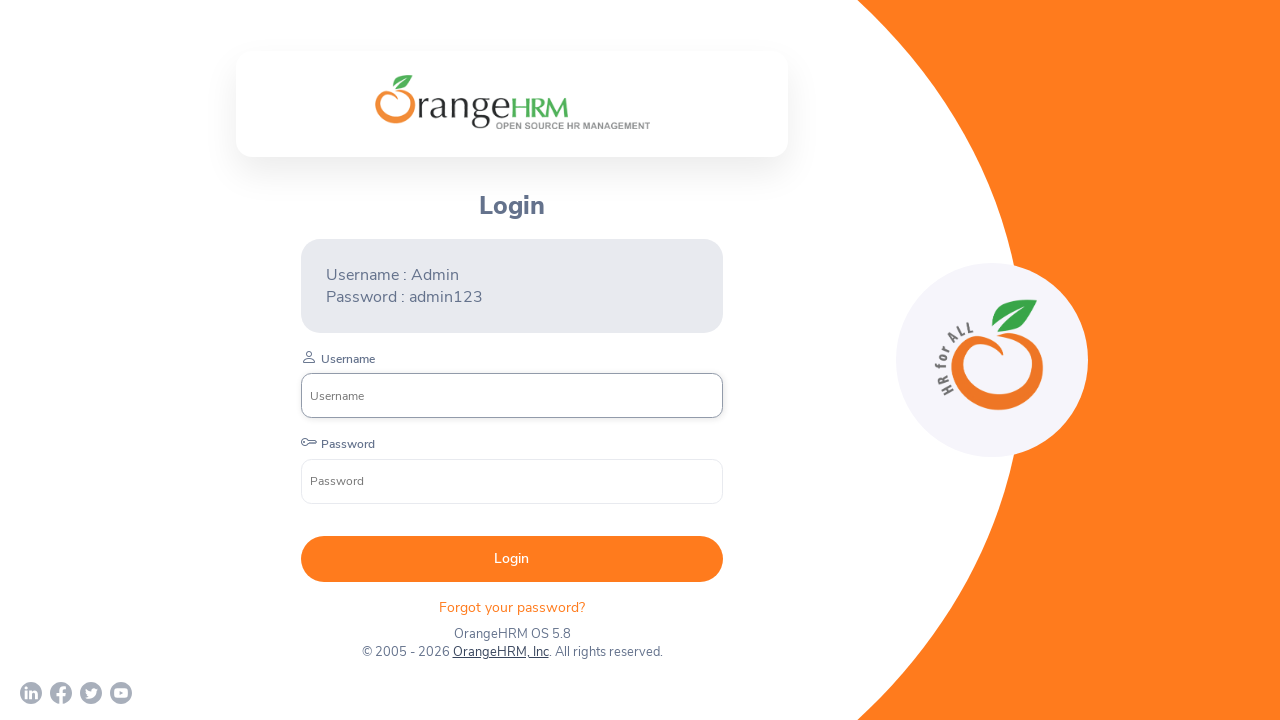

Clicked 'Forgot your password?' link at (512, 607) on xpath=//p[contains(@class,'login-forgot')]
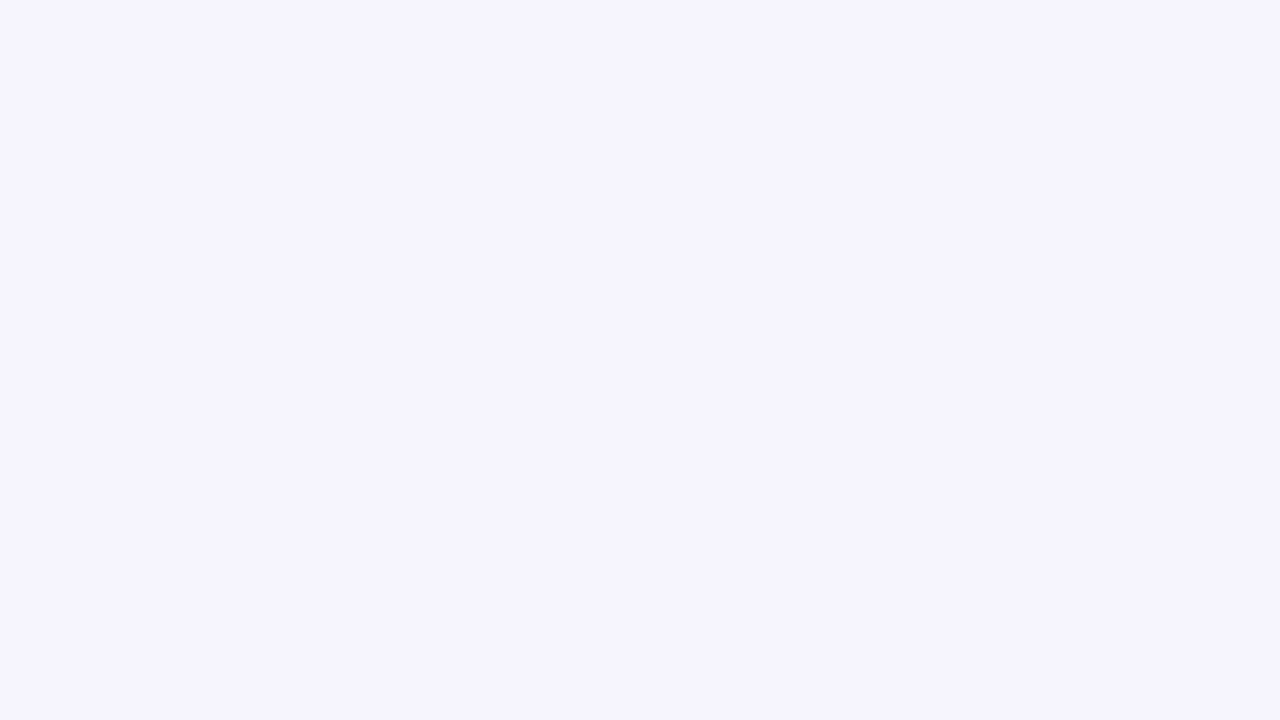

Reset password form loaded successfully
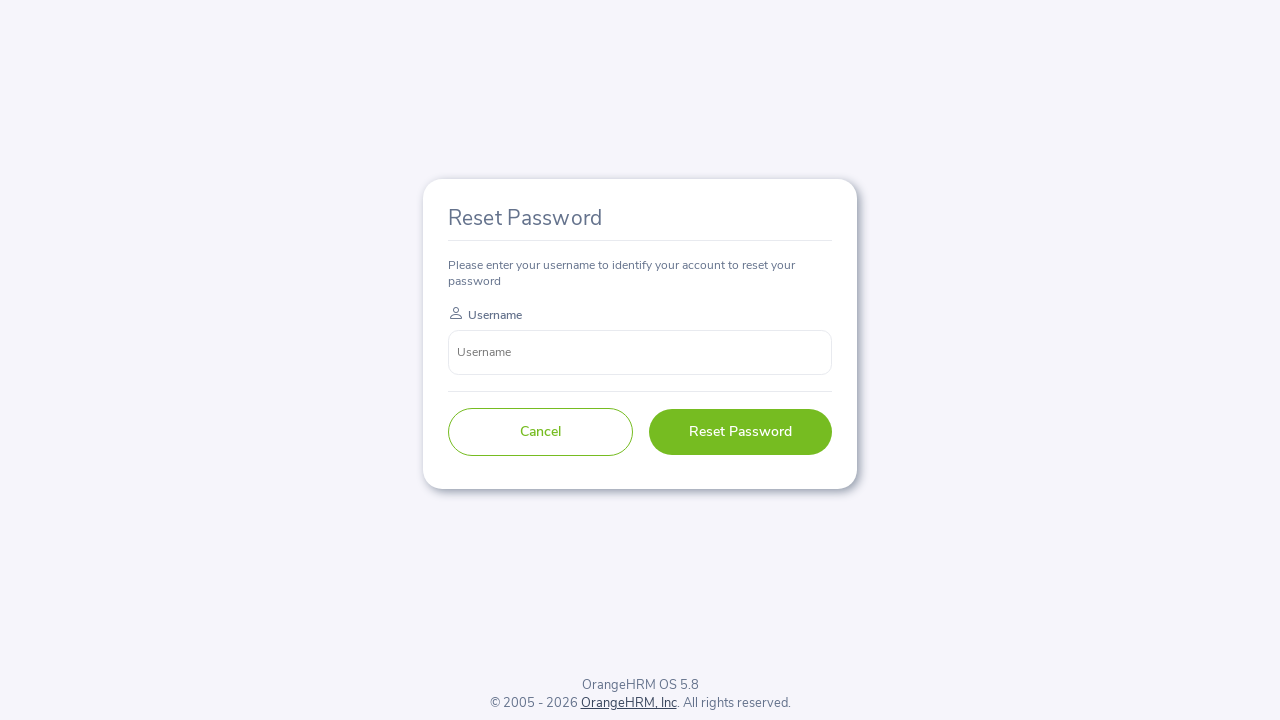

Verified username input field is visible
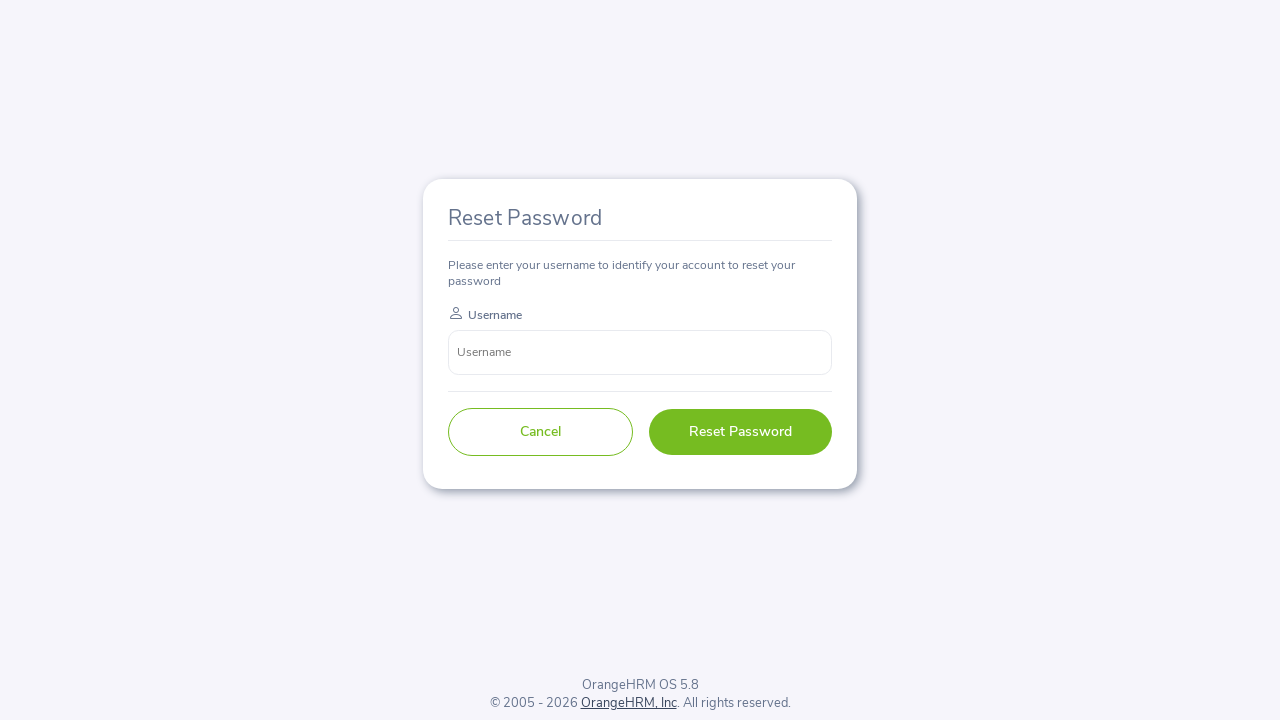

Verified cancel button is visible
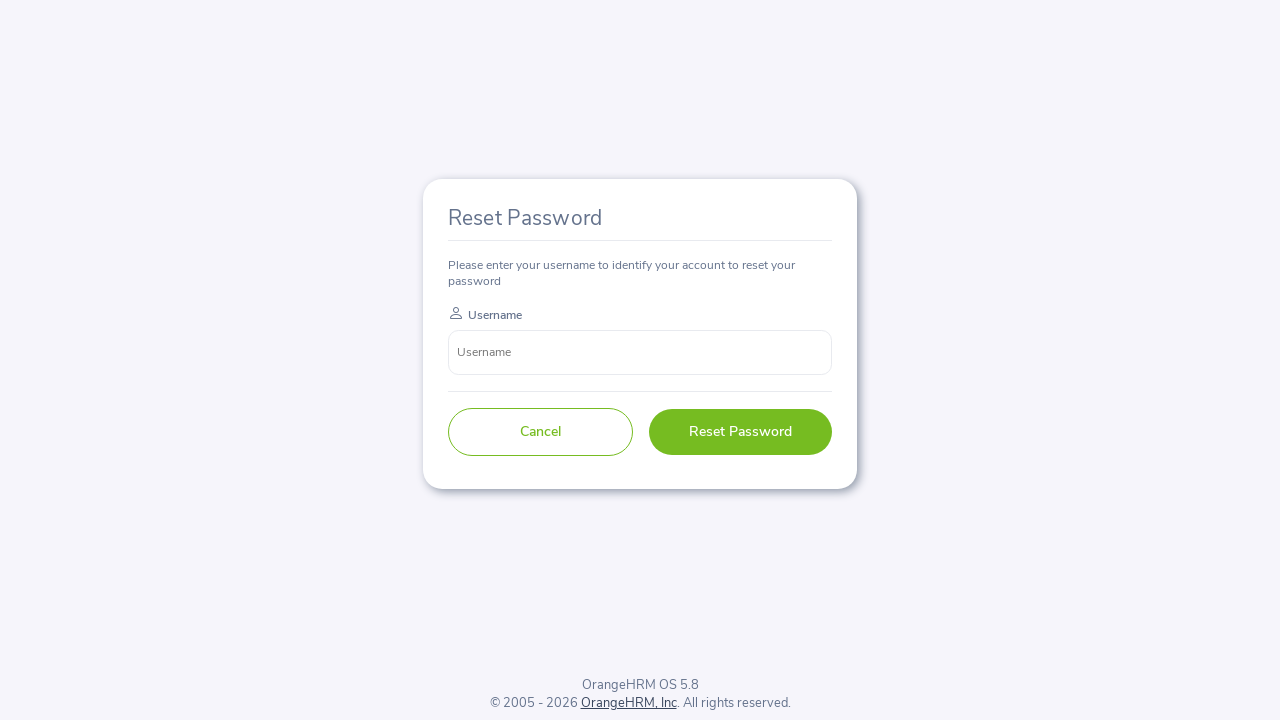

Verified reset button is visible
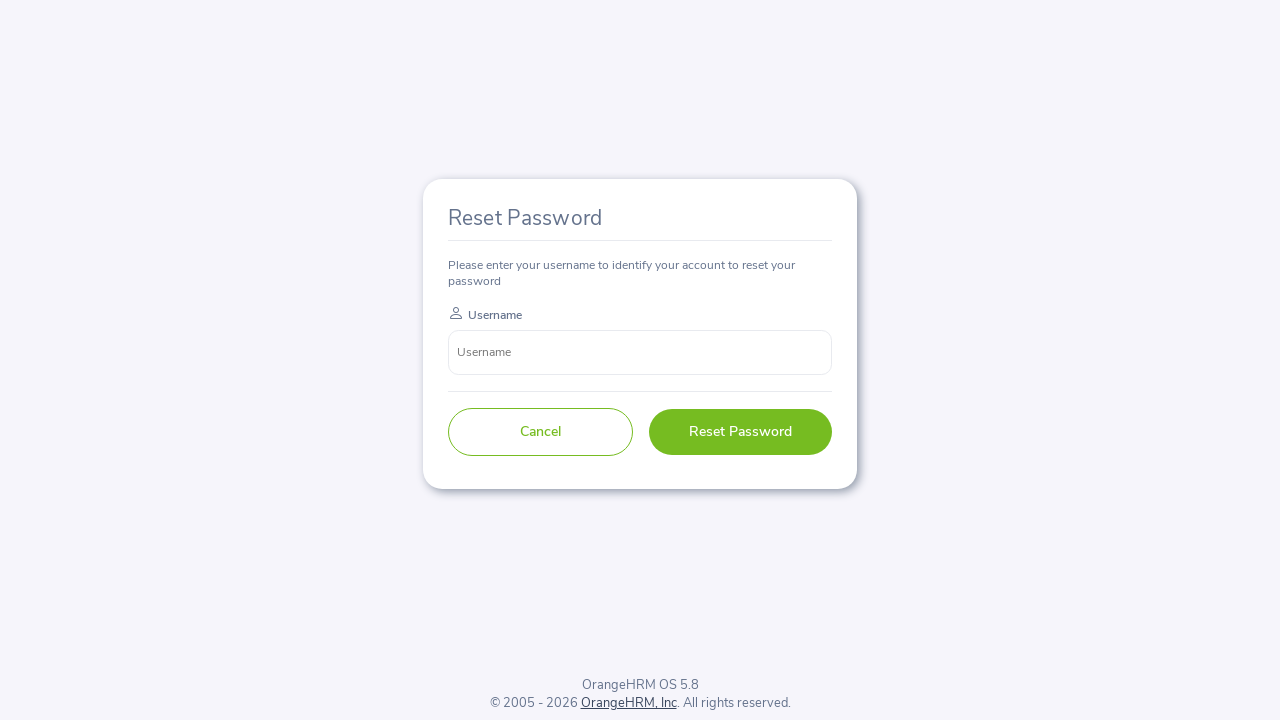

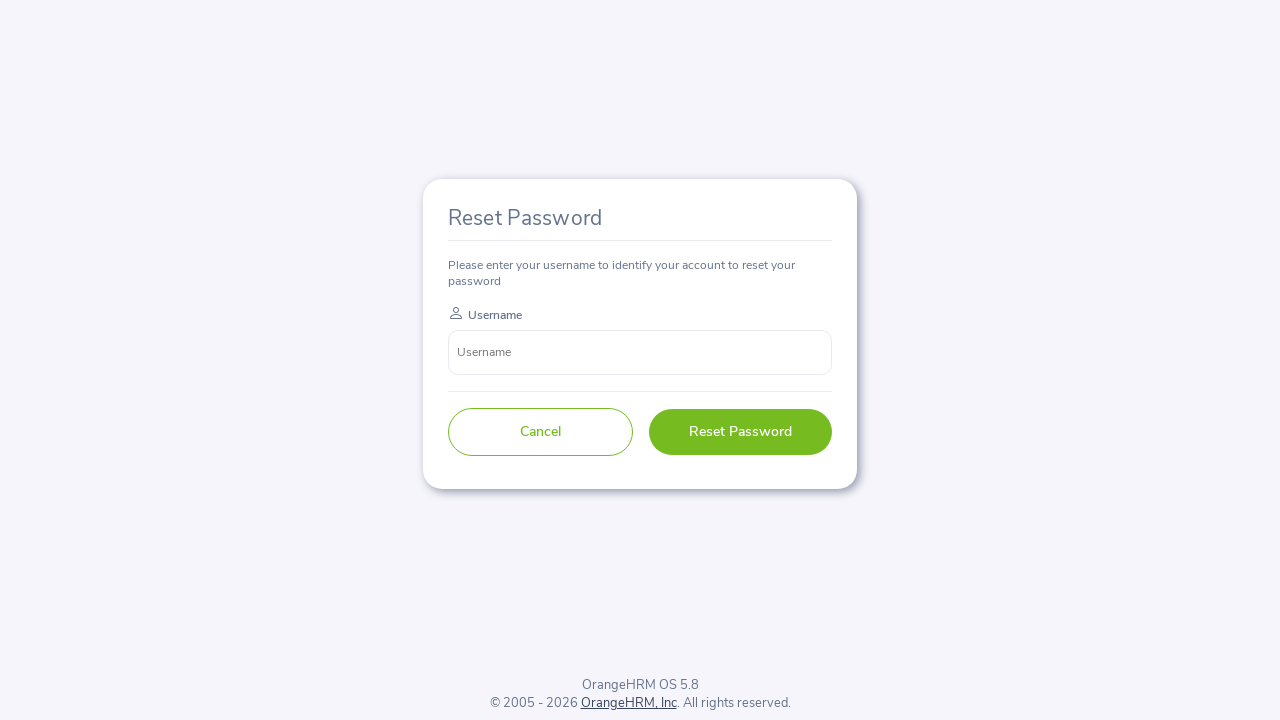